Tests double-click functionality on an element and verifies the double-clicked status

Starting URL: https://www.selenium.dev/selenium/web/mouse_interaction.html

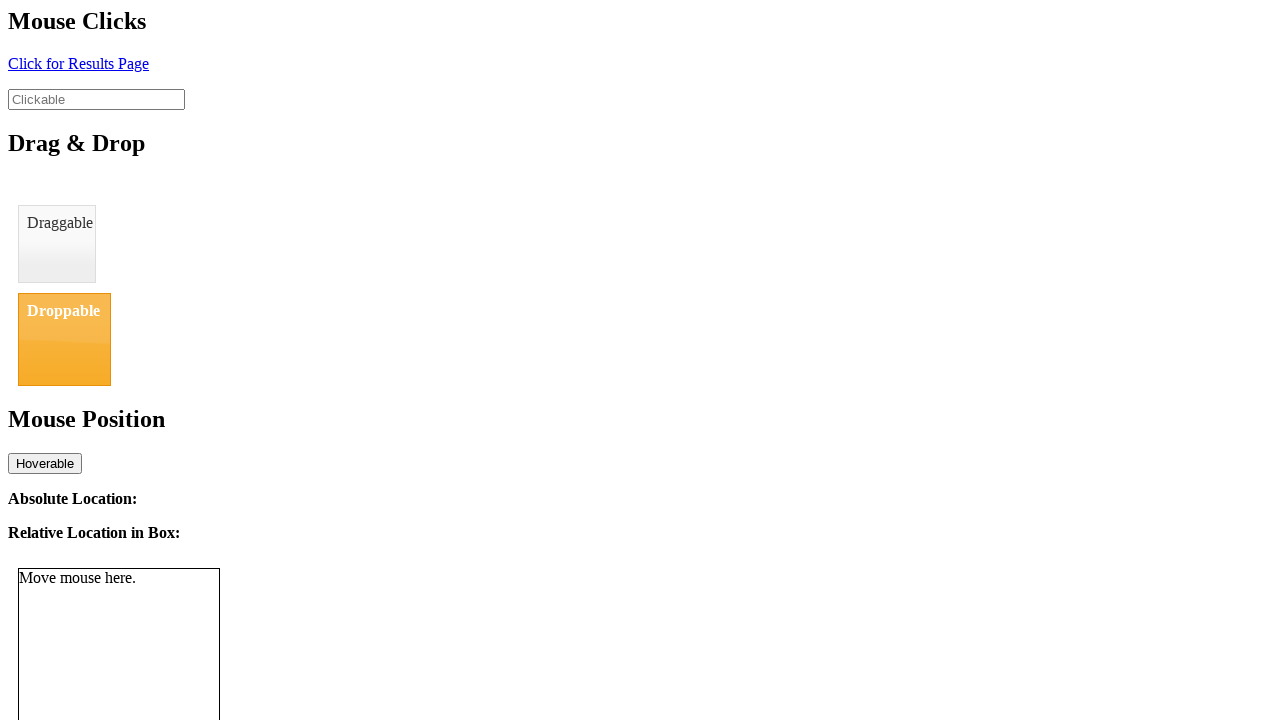

Double-clicked on the clickable element at (96, 99) on #clickable
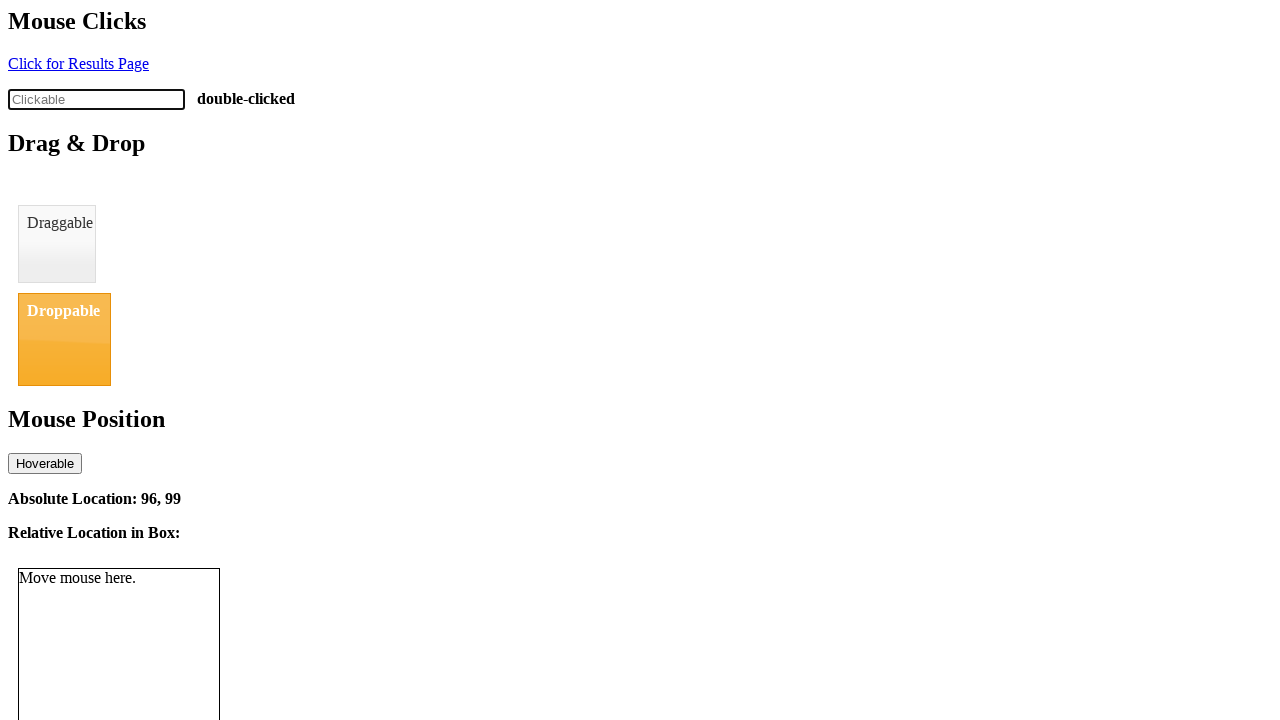

Verified that click status shows 'double-clicked'
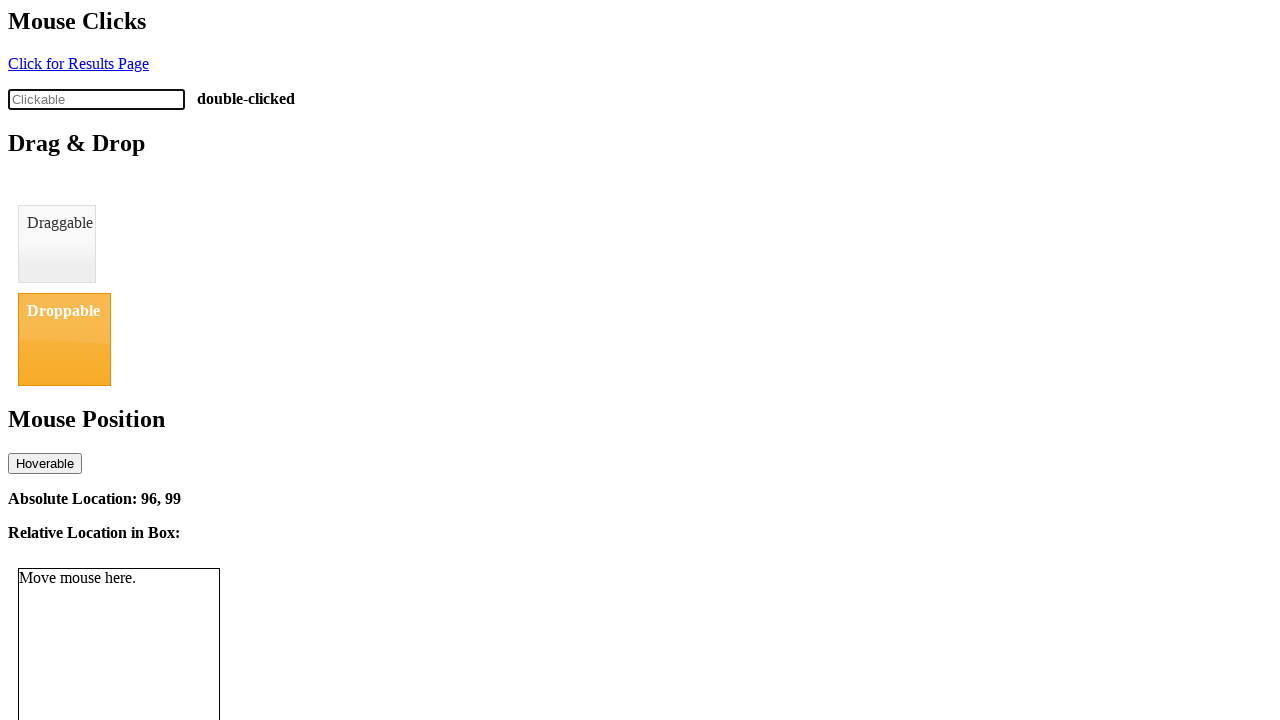

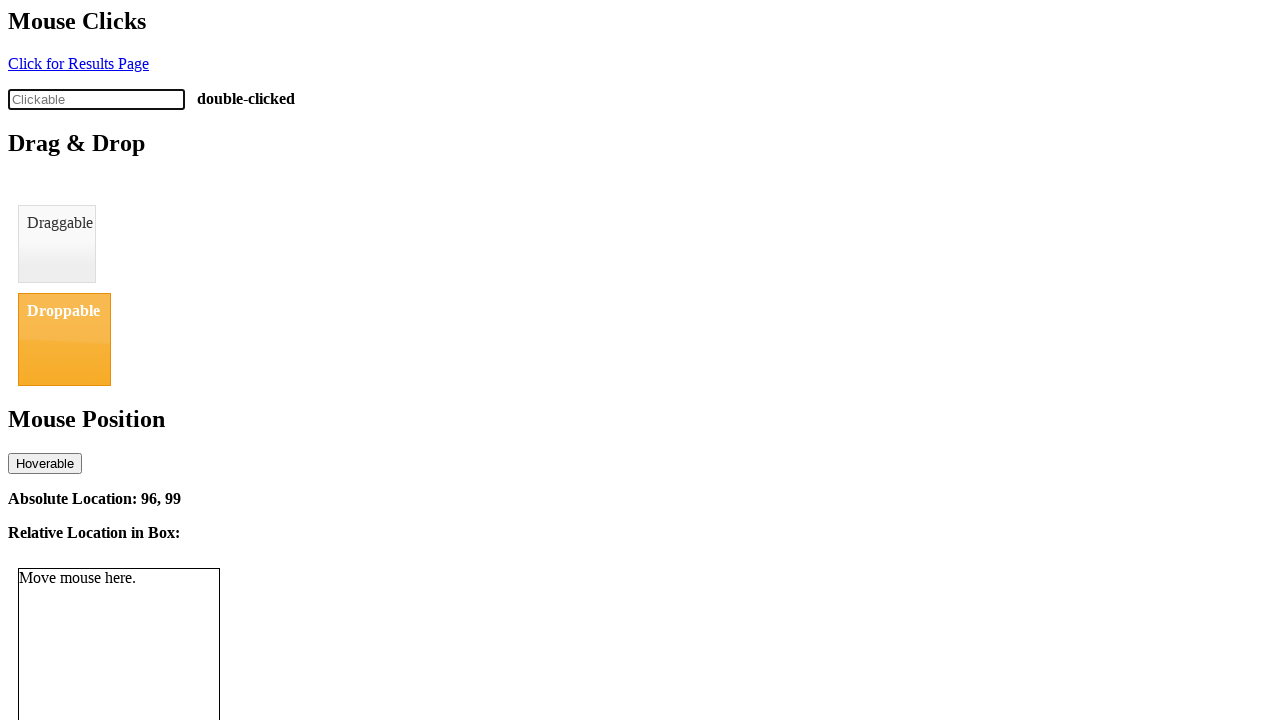